Tests drag and drop by moving an element to specific offset coordinates

Starting URL: https://www.selenium.dev/selenium/web/dragAndDropTest.html

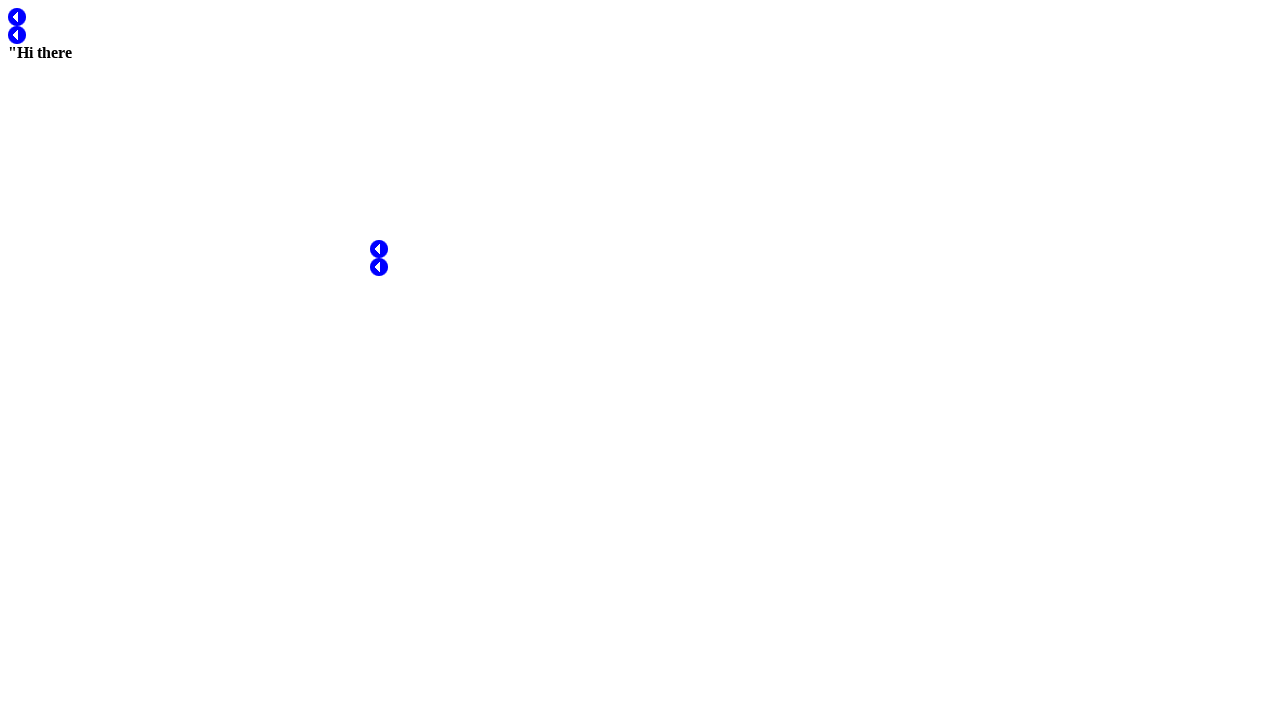

Located draggable element with id 'test2'
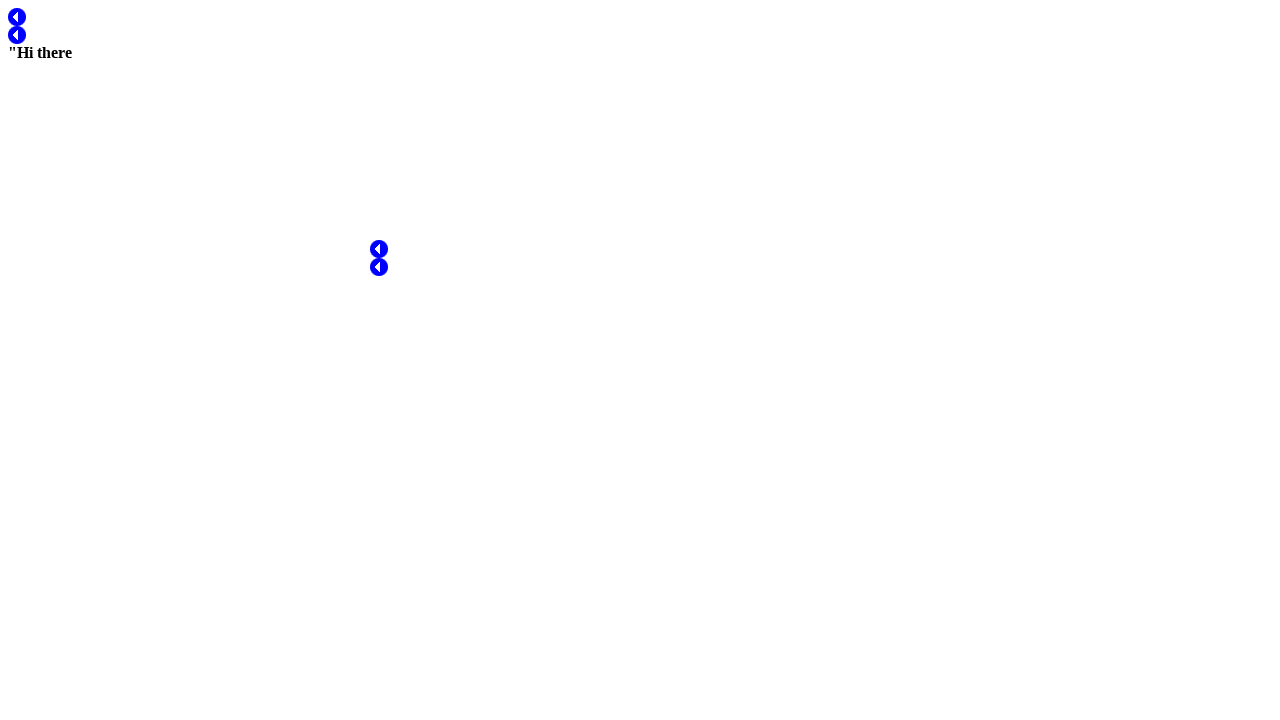

Retrieved bounding box of draggable element
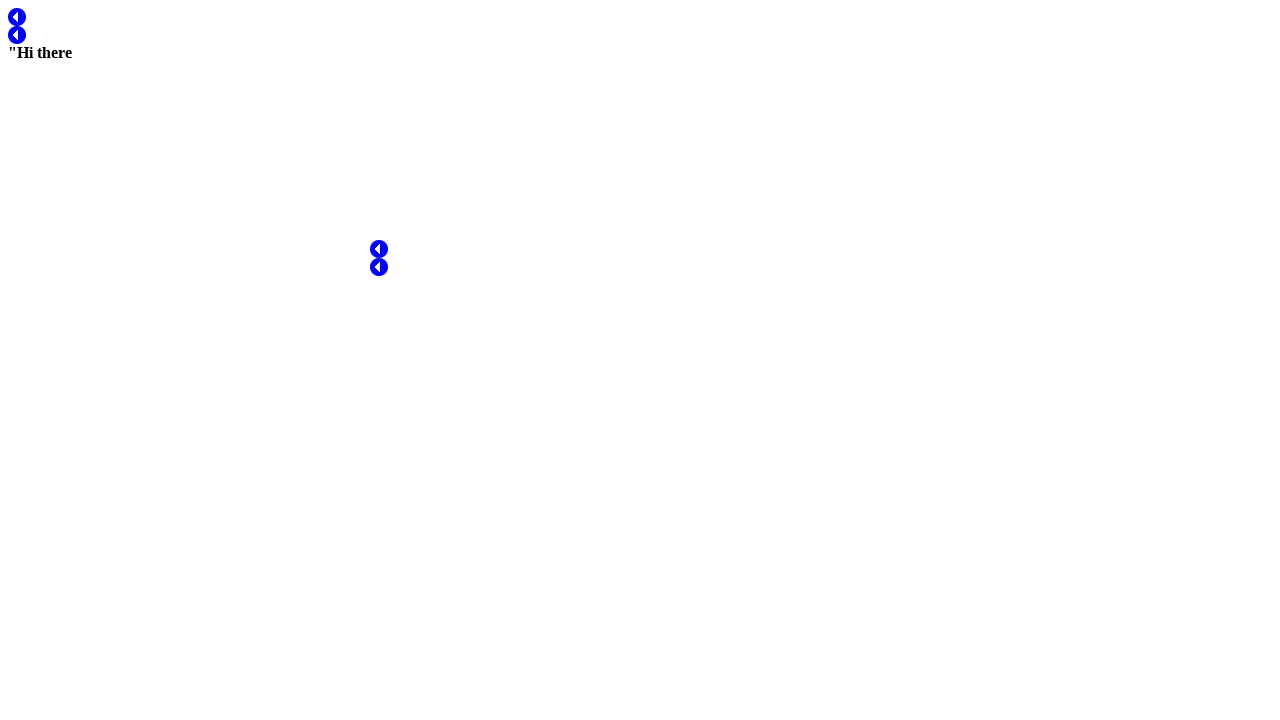

Moved mouse to center of draggable element at (17, 35)
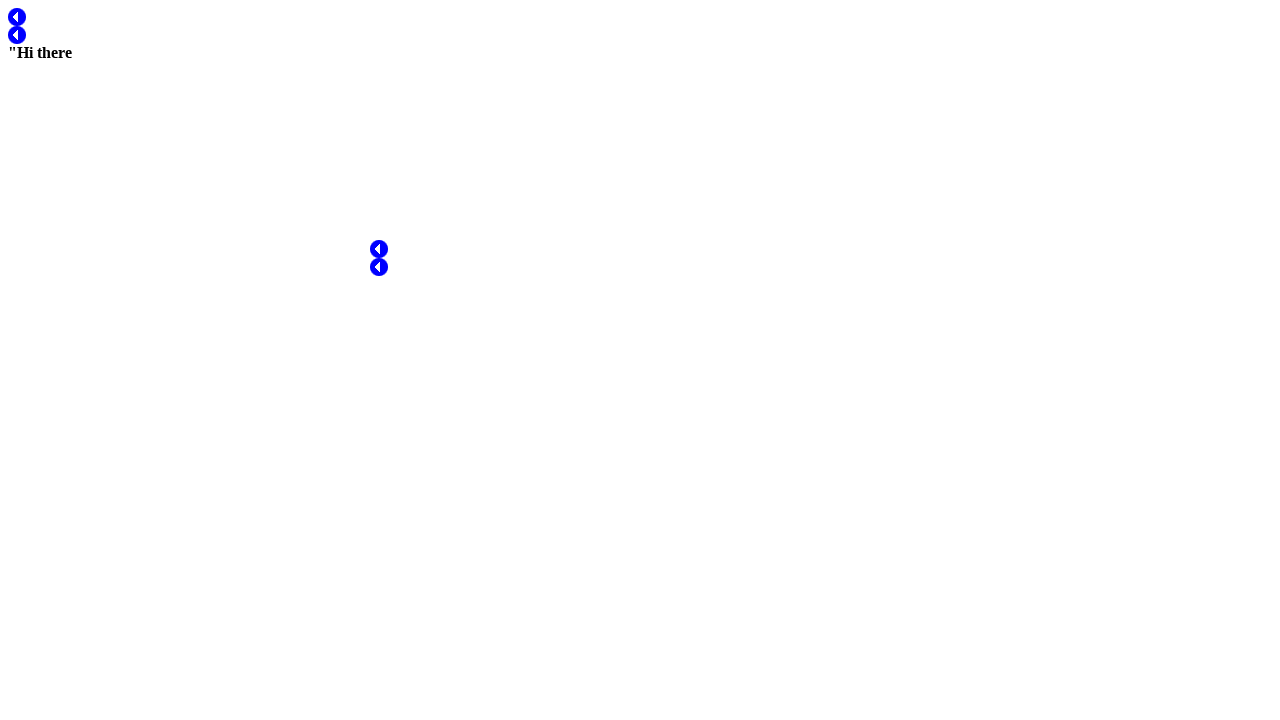

Pressed mouse button down on element at (17, 35)
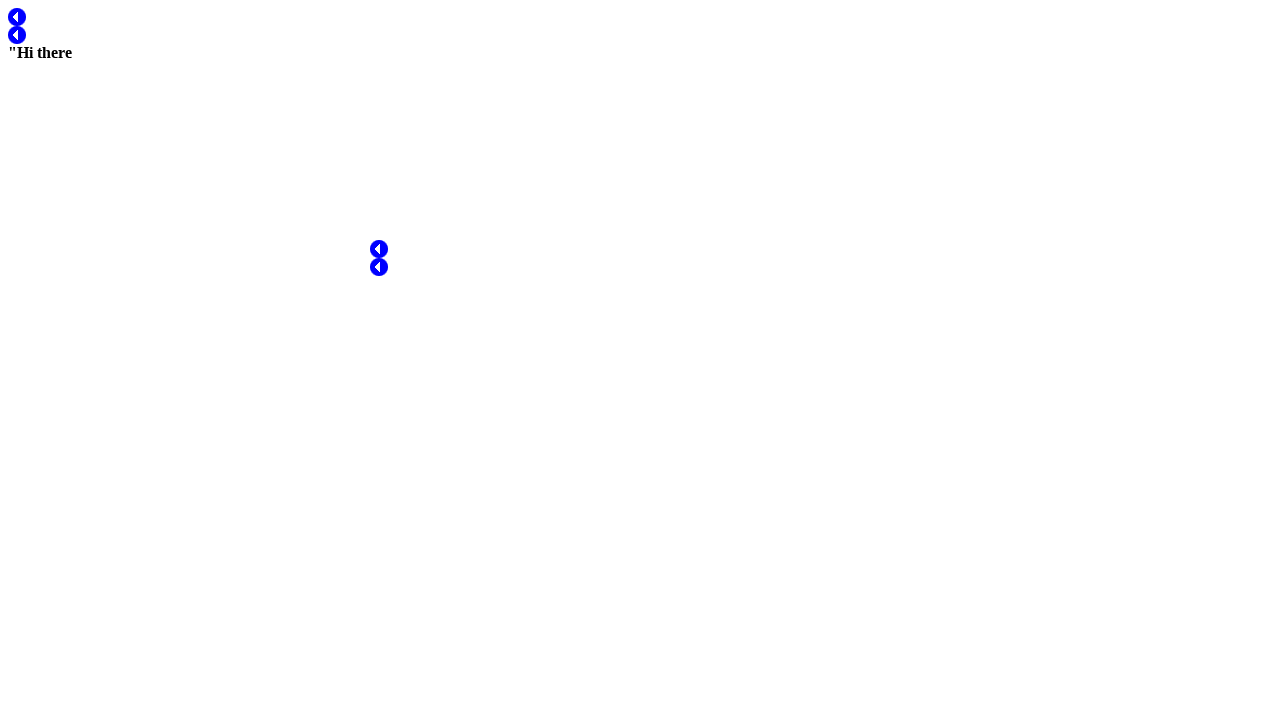

Dragged element by offset of 500px right and 500px down at (517, 535)
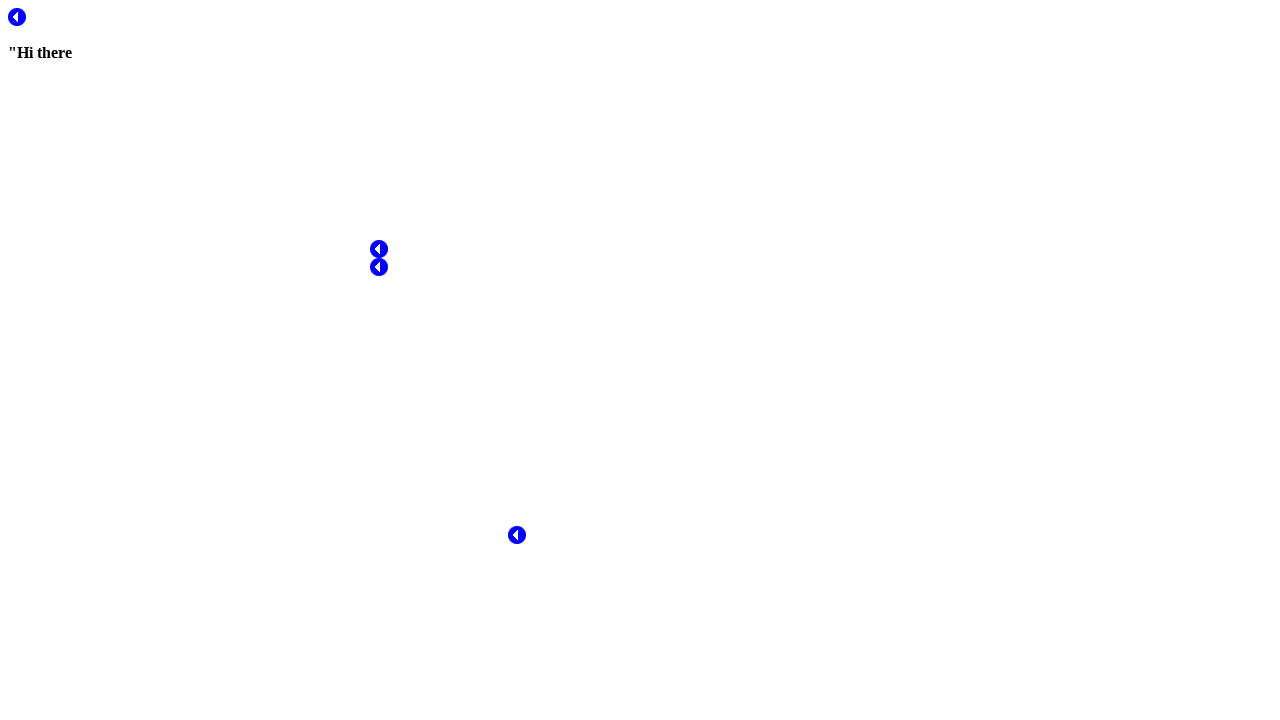

Released mouse button to complete drag and drop at (517, 535)
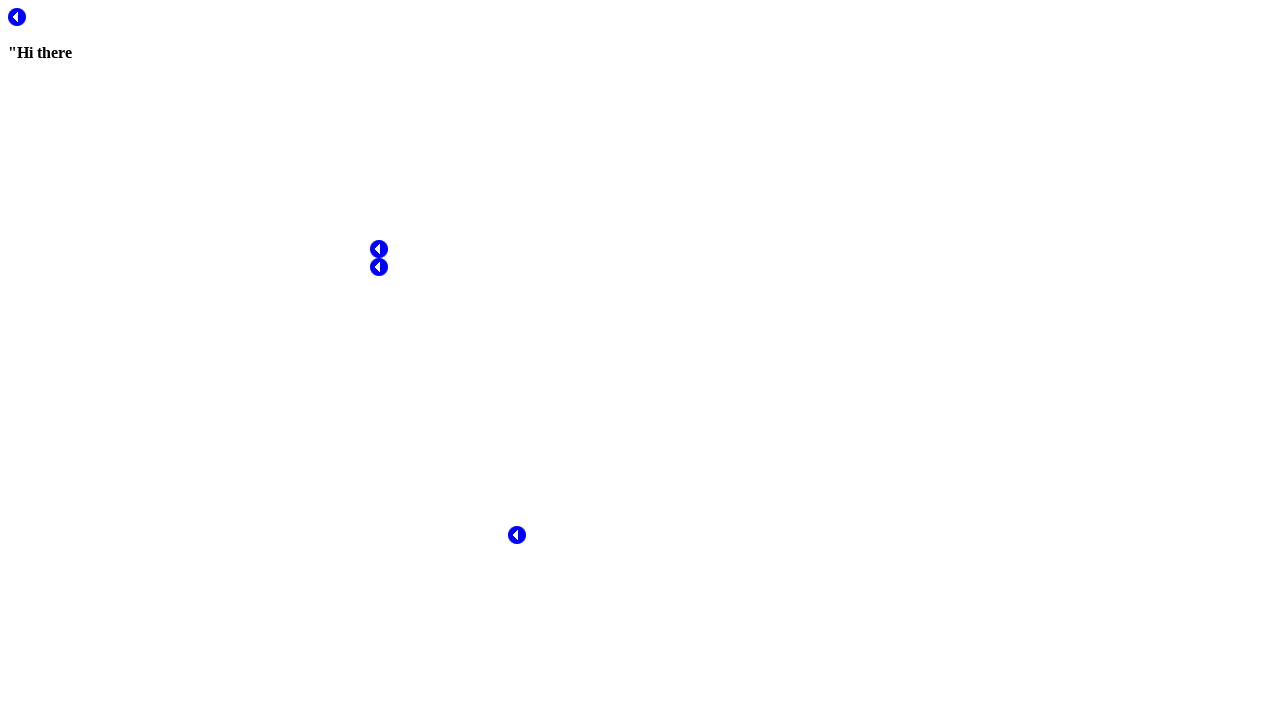

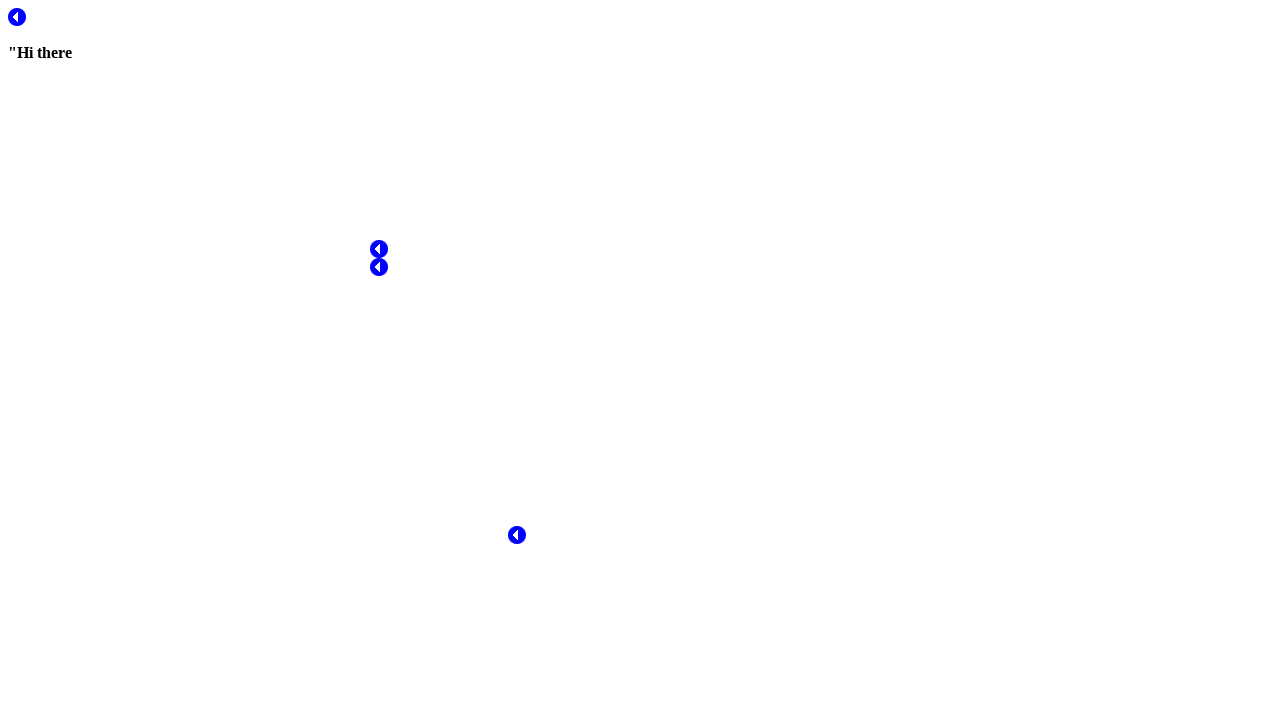